Tests scrolling functionality and validates sum calculation of table values by scrolling through a window and a table, then comparing computed sum with displayed total

Starting URL: https://www.rahulshettyacademy.com/AutomationPractice/

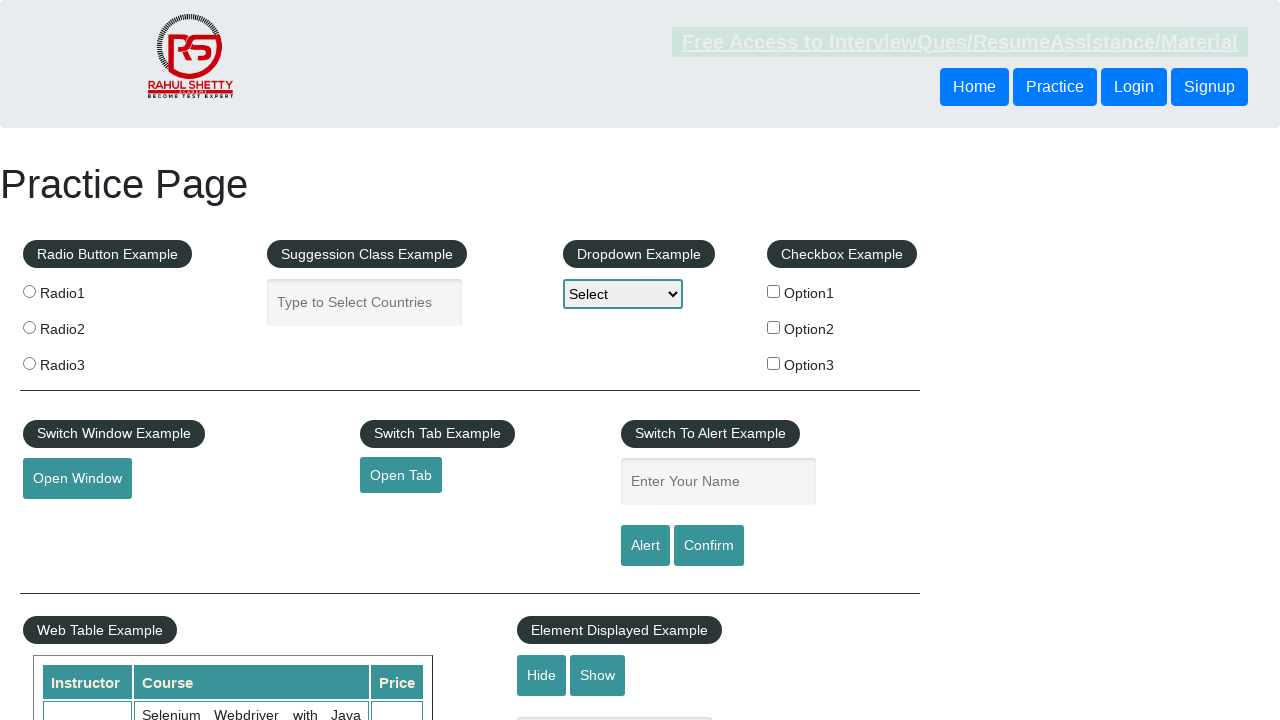

Scrolled down in main window by 500 pixels
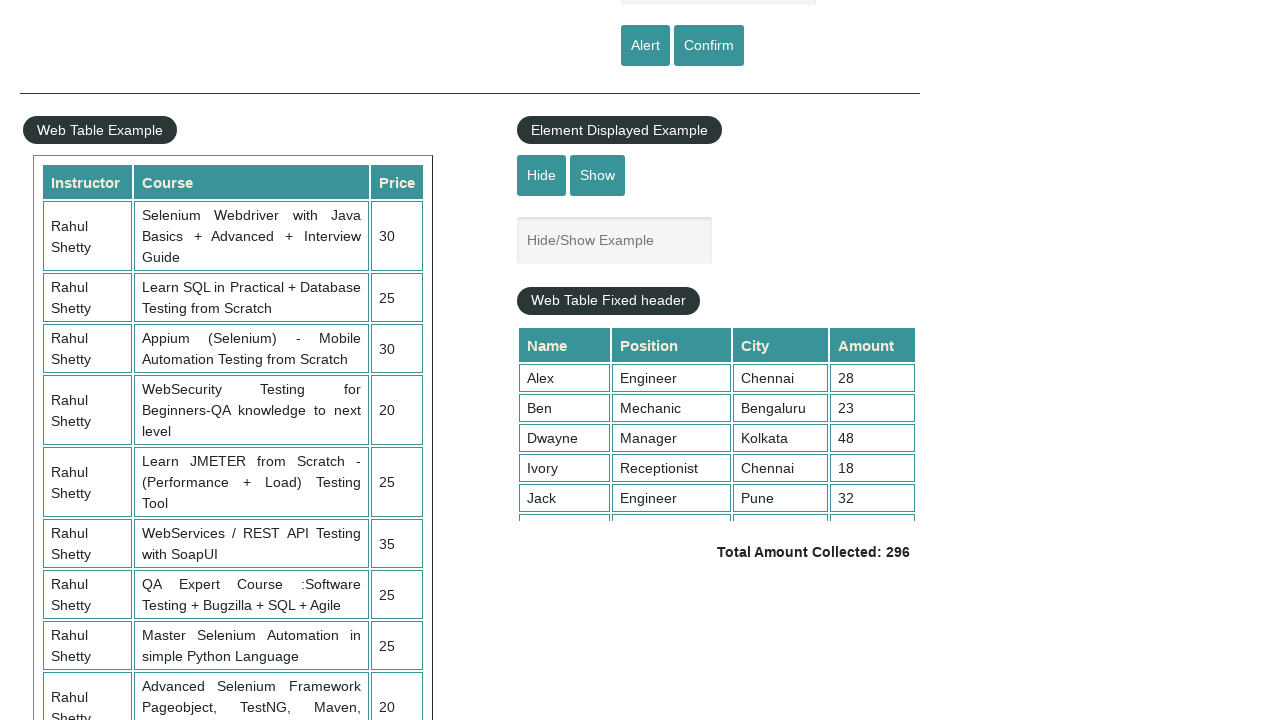

Waited 3 seconds for scroll animation to complete
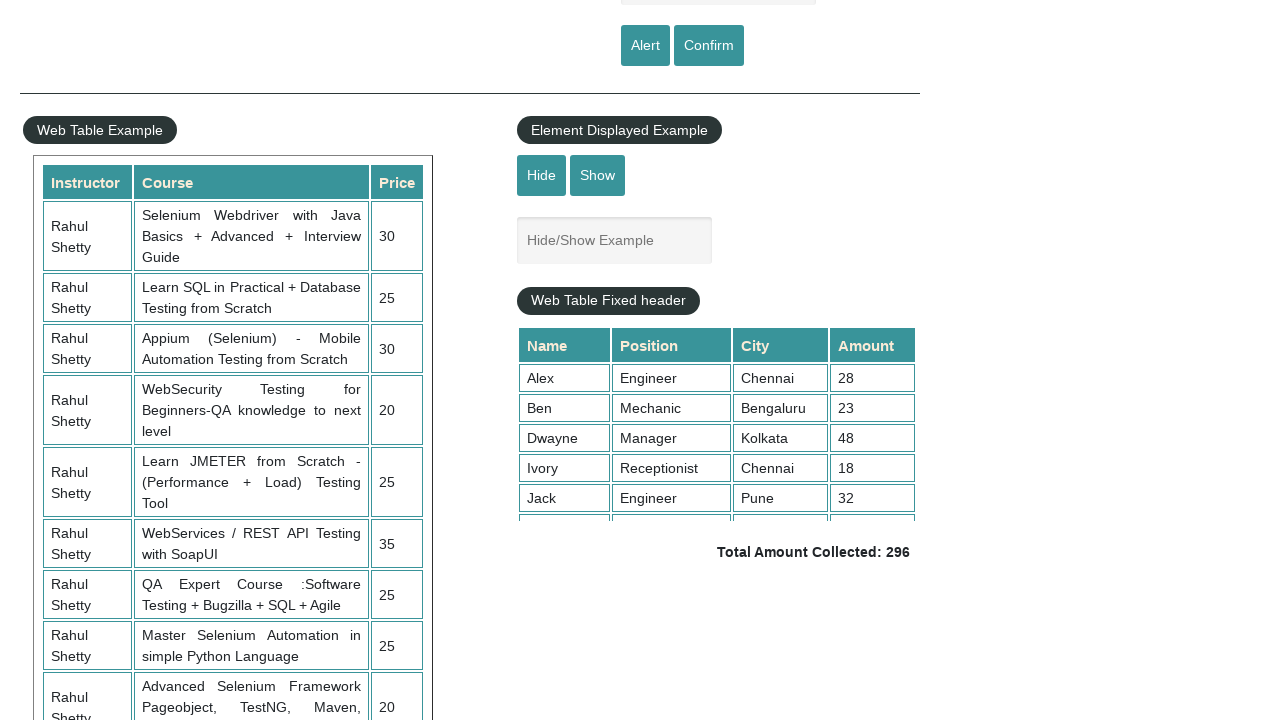

Scrolled within the fixed header table to position 5000
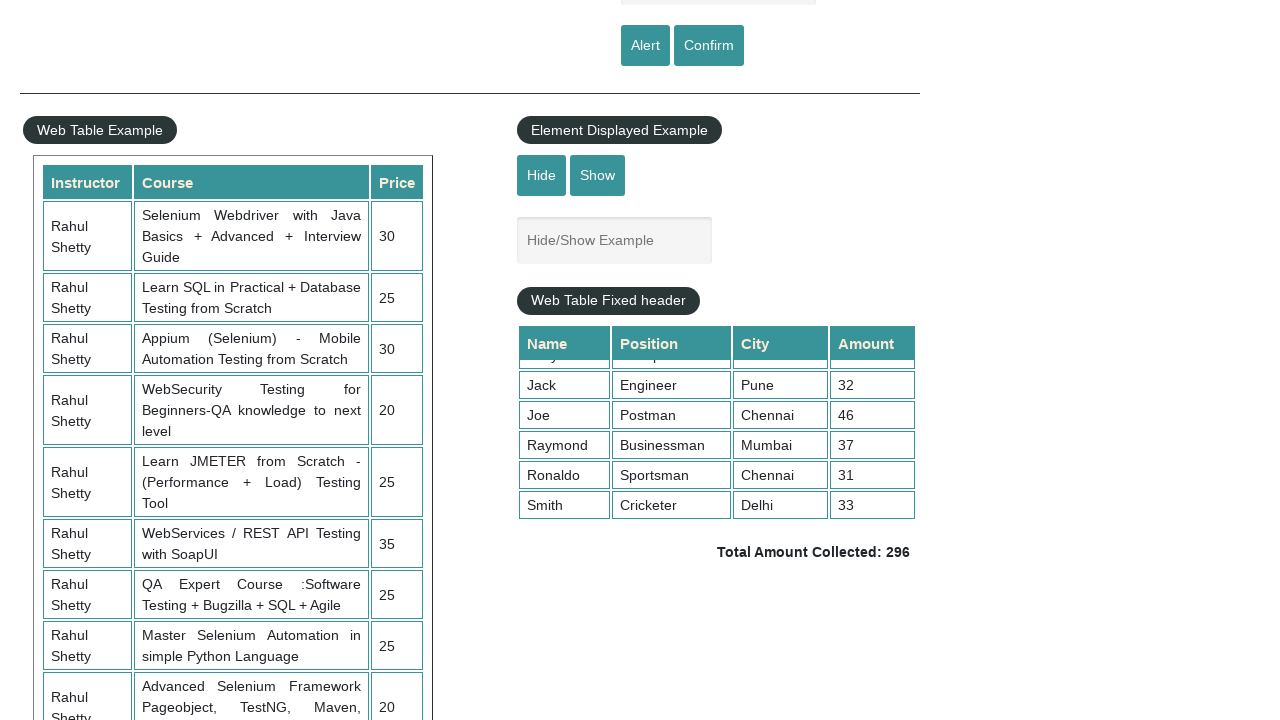

Retrieved all values from the 4th column of the table
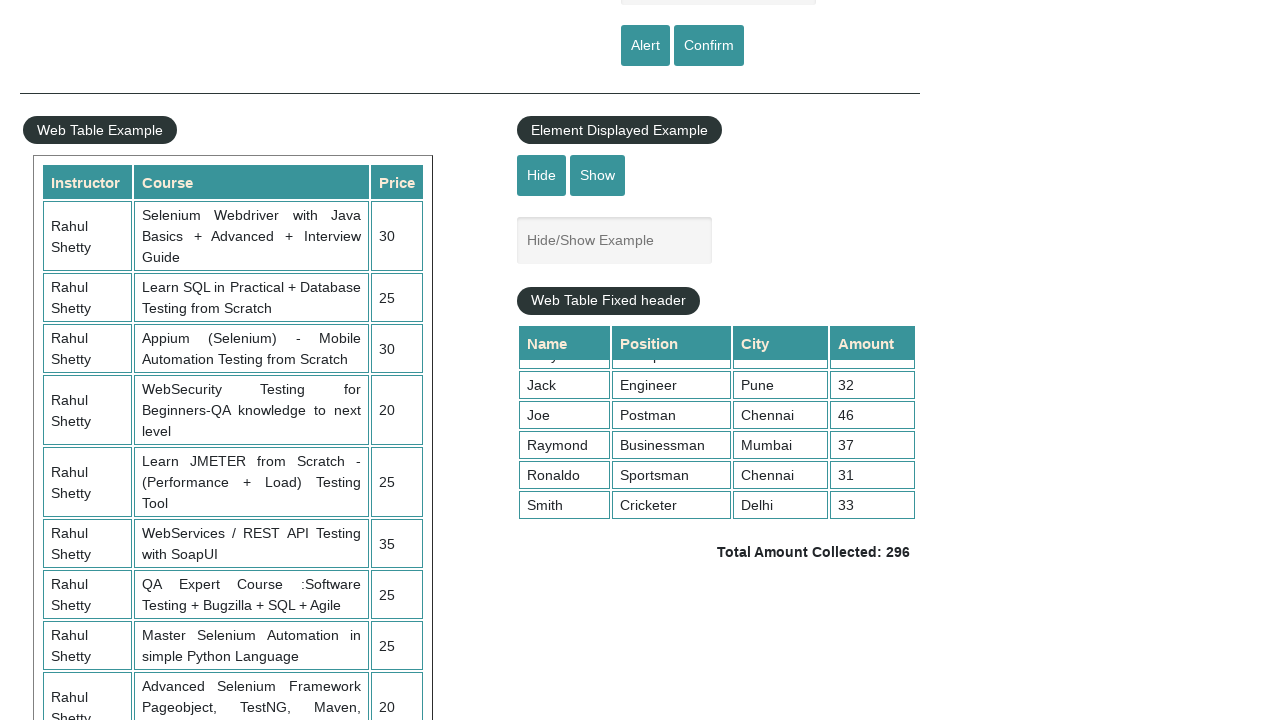

Calculated sum of table values: 296
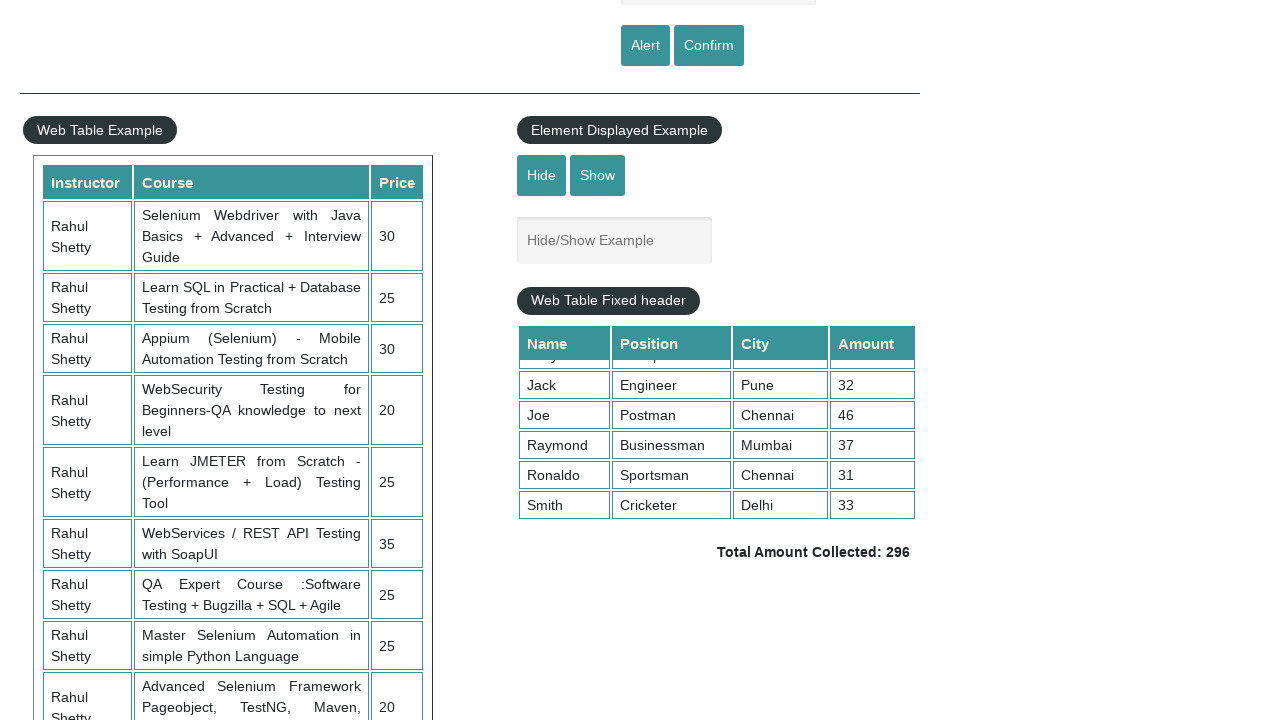

Retrieved the displayed total amount from the page
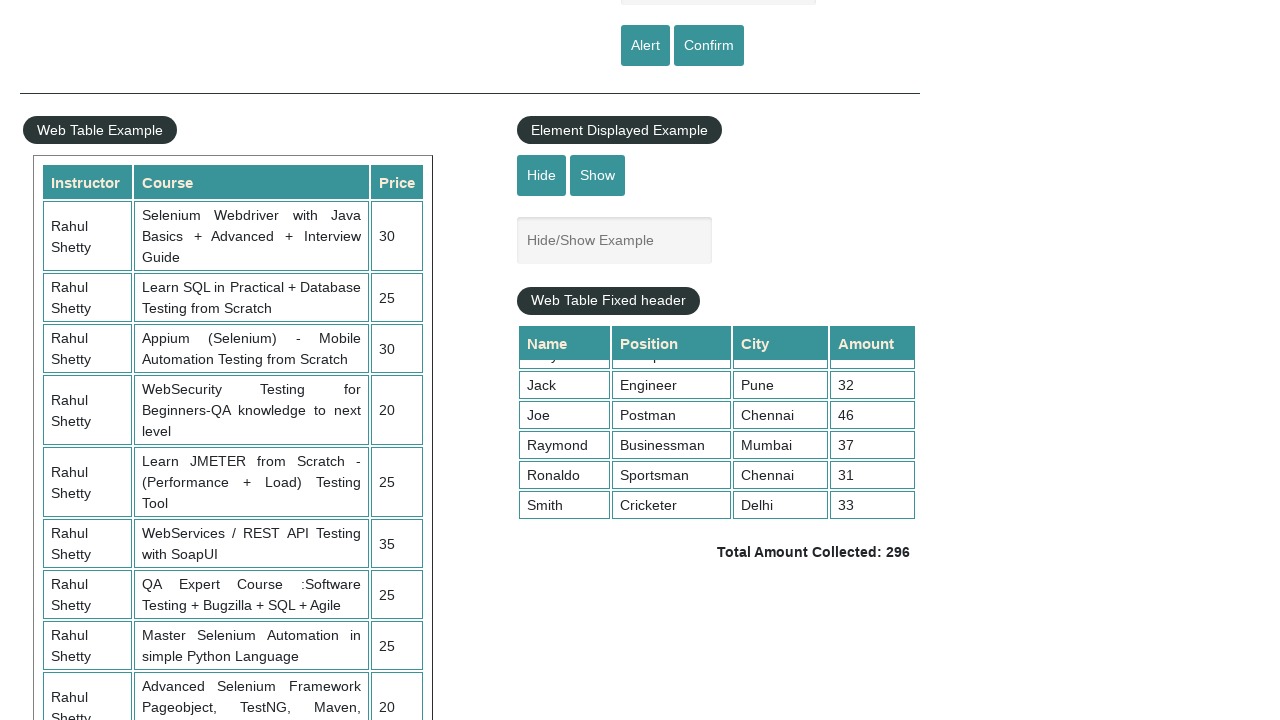

Parsed total amount from text: 296
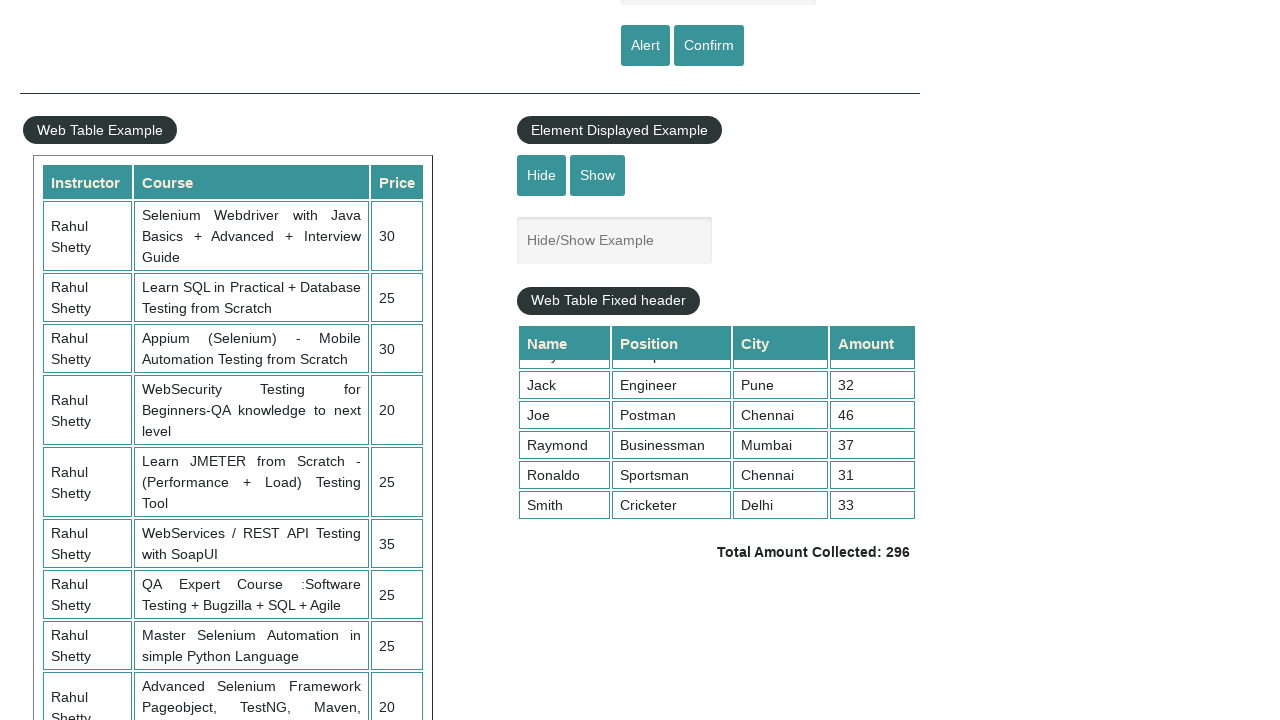

Validation passed: Calculated sum matches displayed total
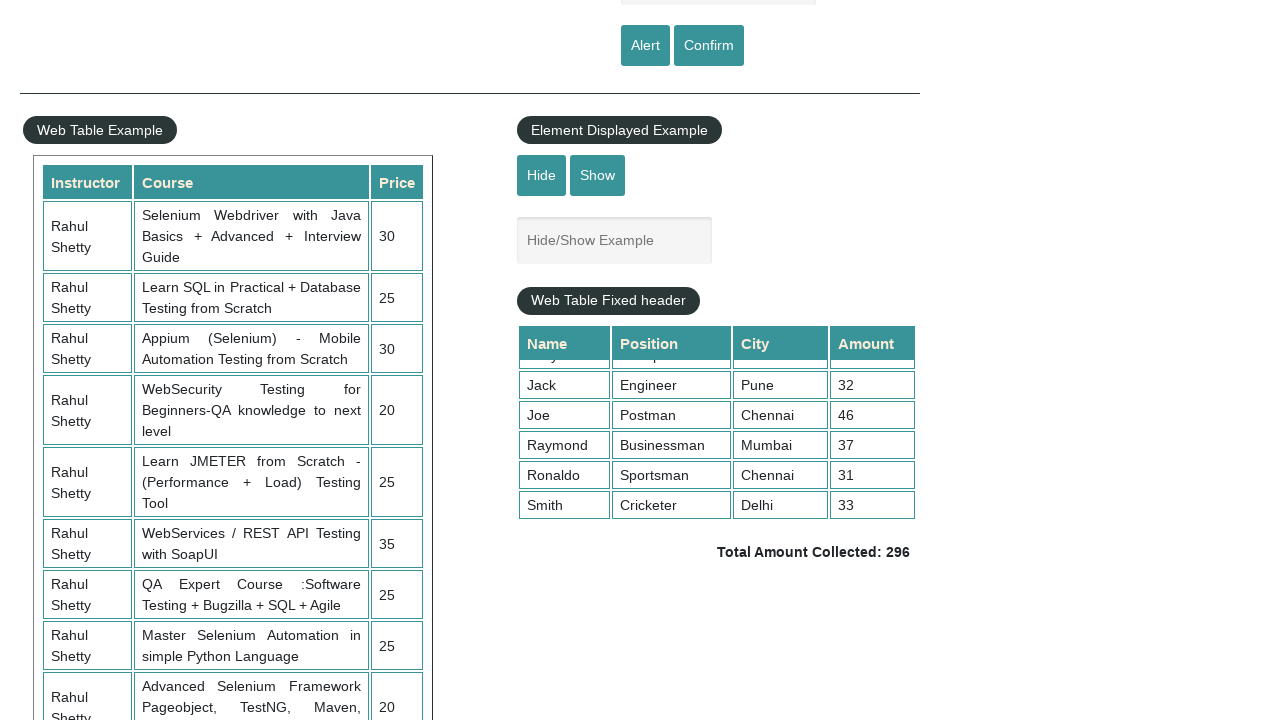

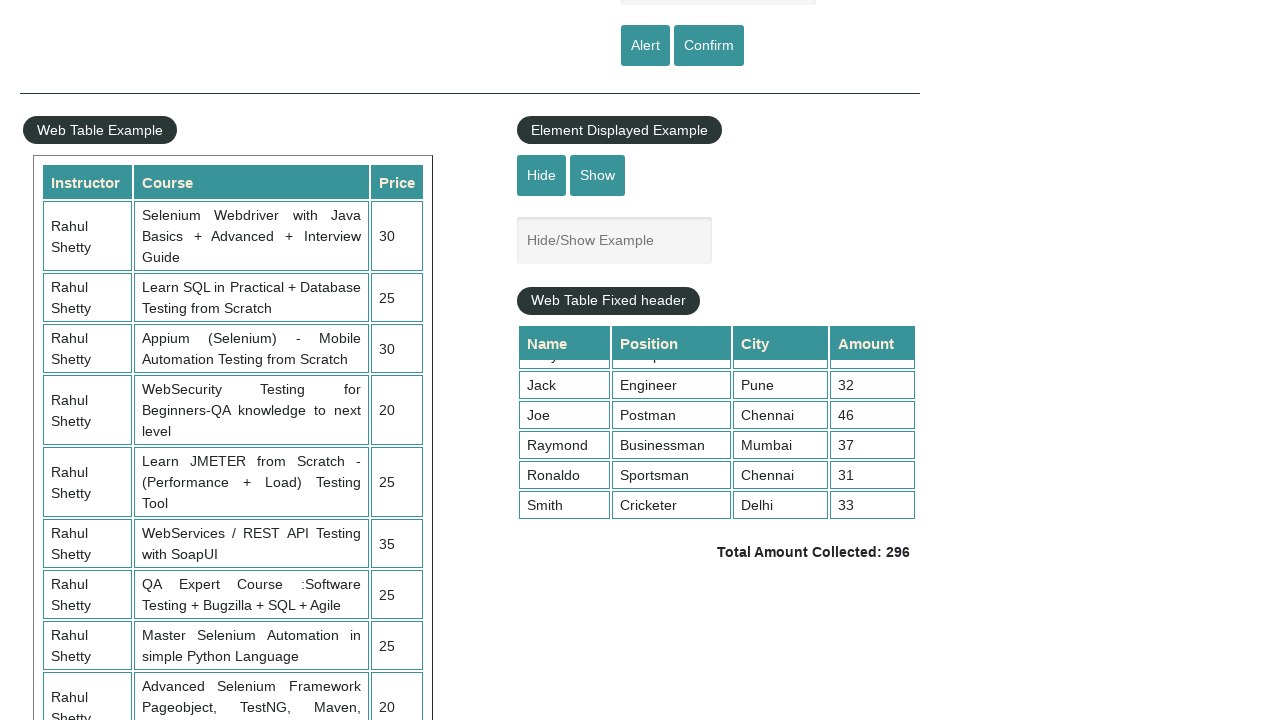